Tests filtering to display only completed items

Starting URL: https://demo.playwright.dev/todomvc

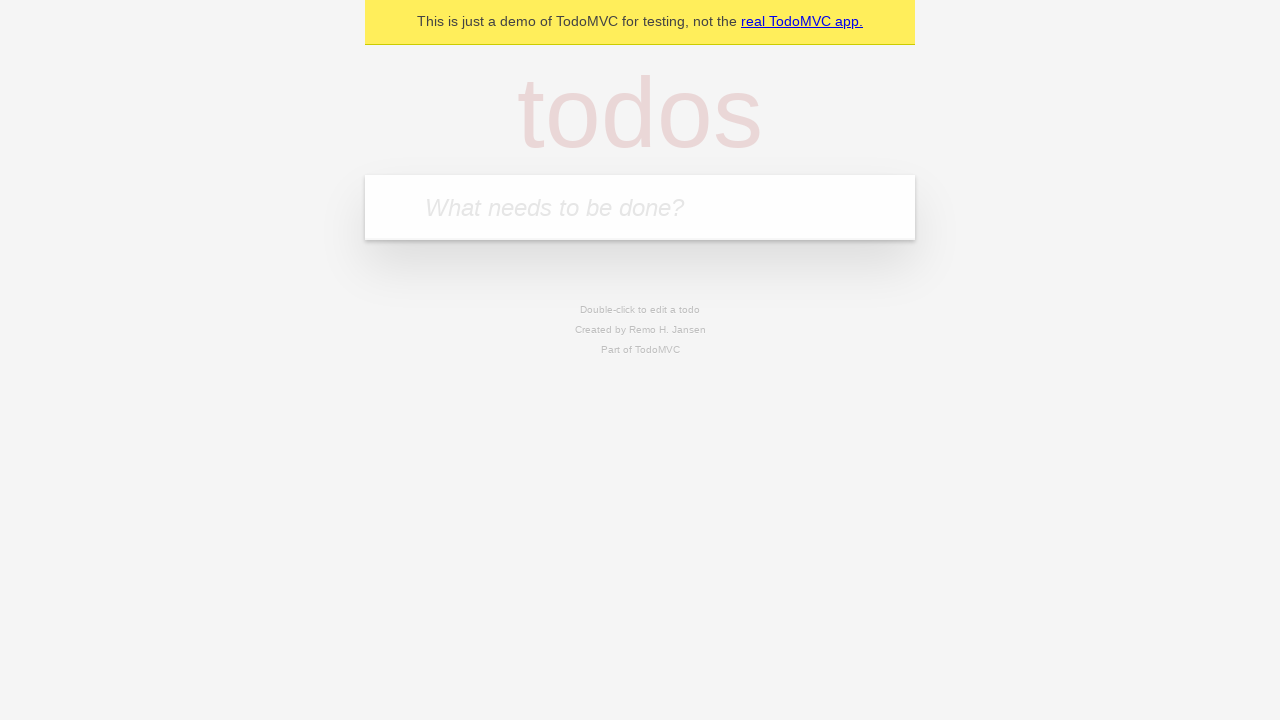

Filled todo input with 'buy some cheese' on internal:attr=[placeholder="What needs to be done?"i]
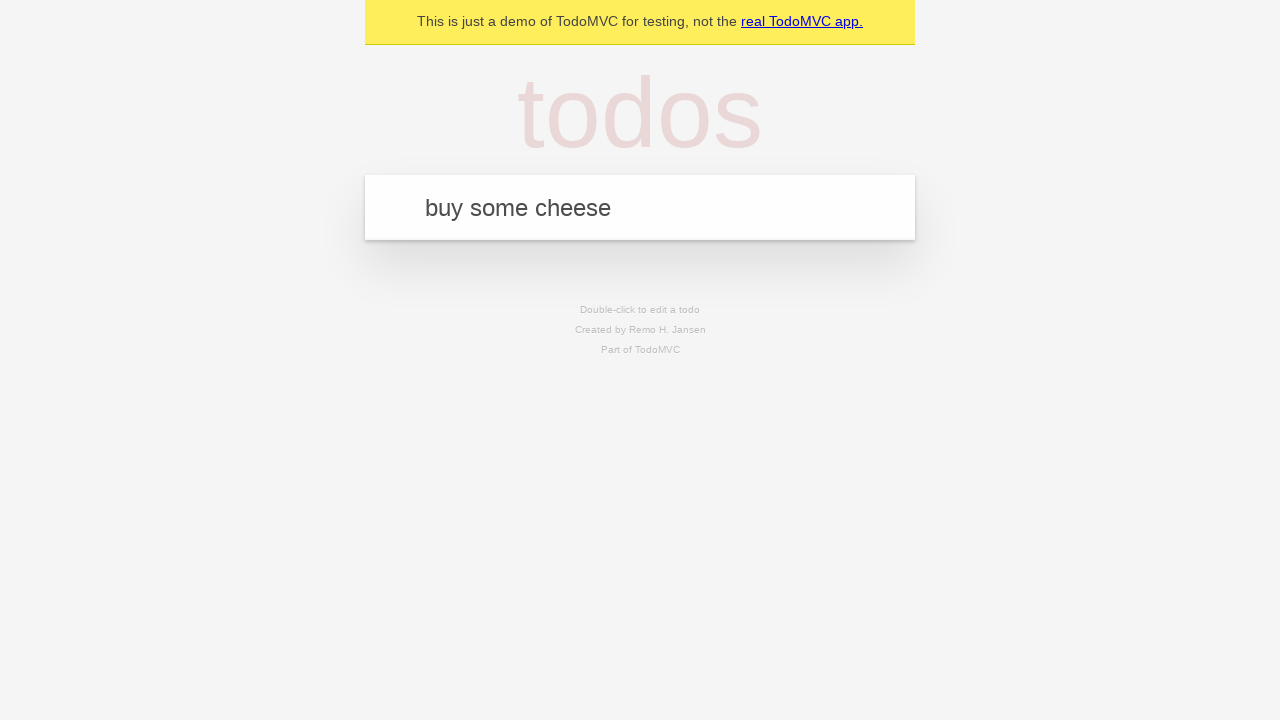

Pressed Enter to create todo 'buy some cheese' on internal:attr=[placeholder="What needs to be done?"i]
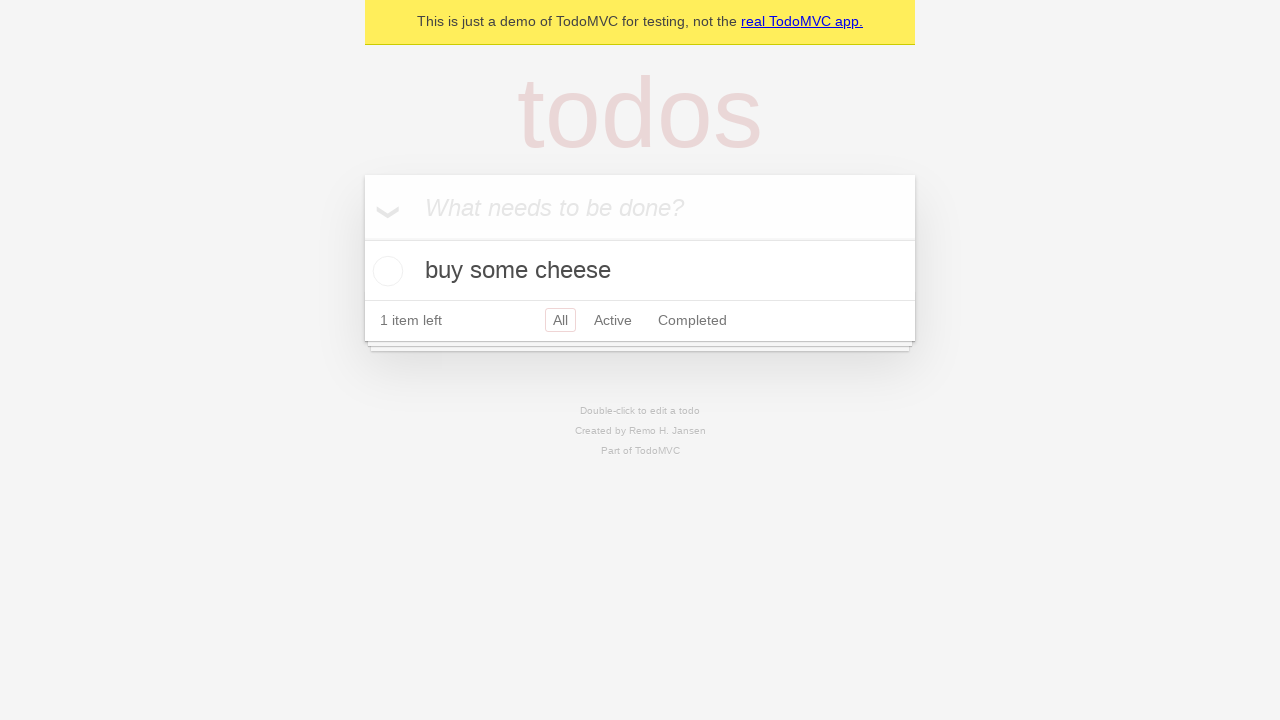

Filled todo input with 'feed the cat' on internal:attr=[placeholder="What needs to be done?"i]
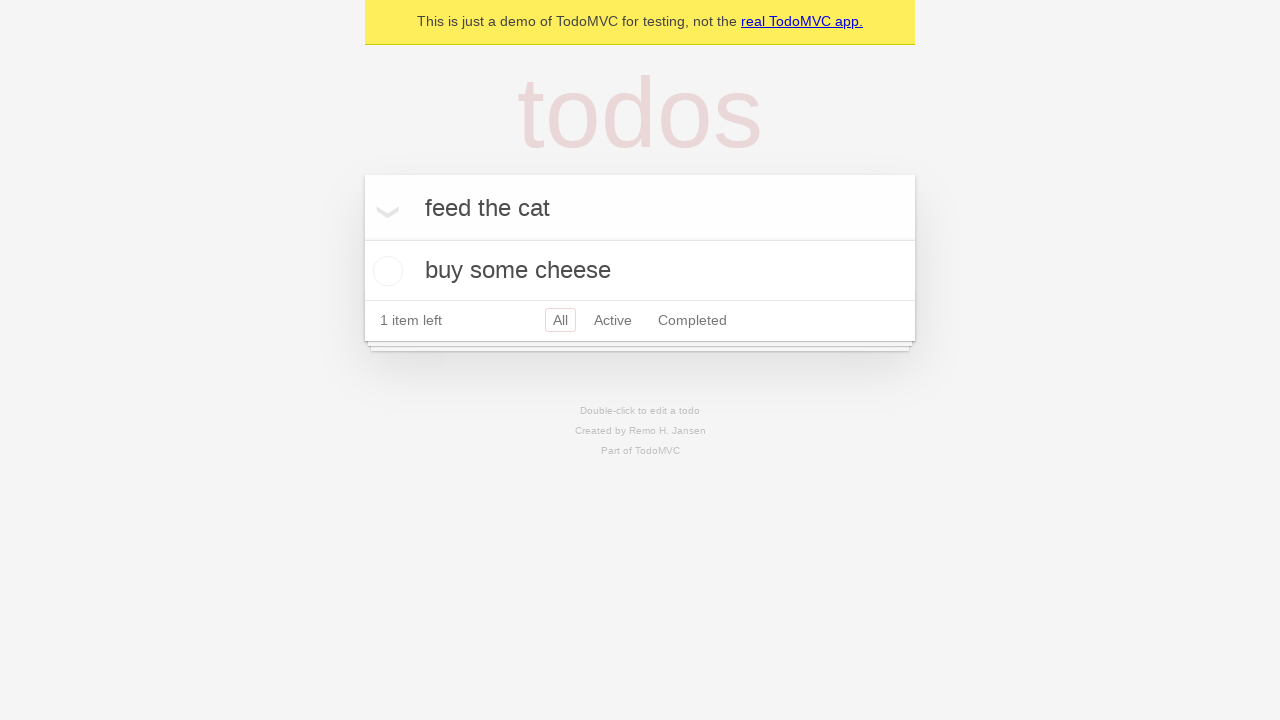

Pressed Enter to create todo 'feed the cat' on internal:attr=[placeholder="What needs to be done?"i]
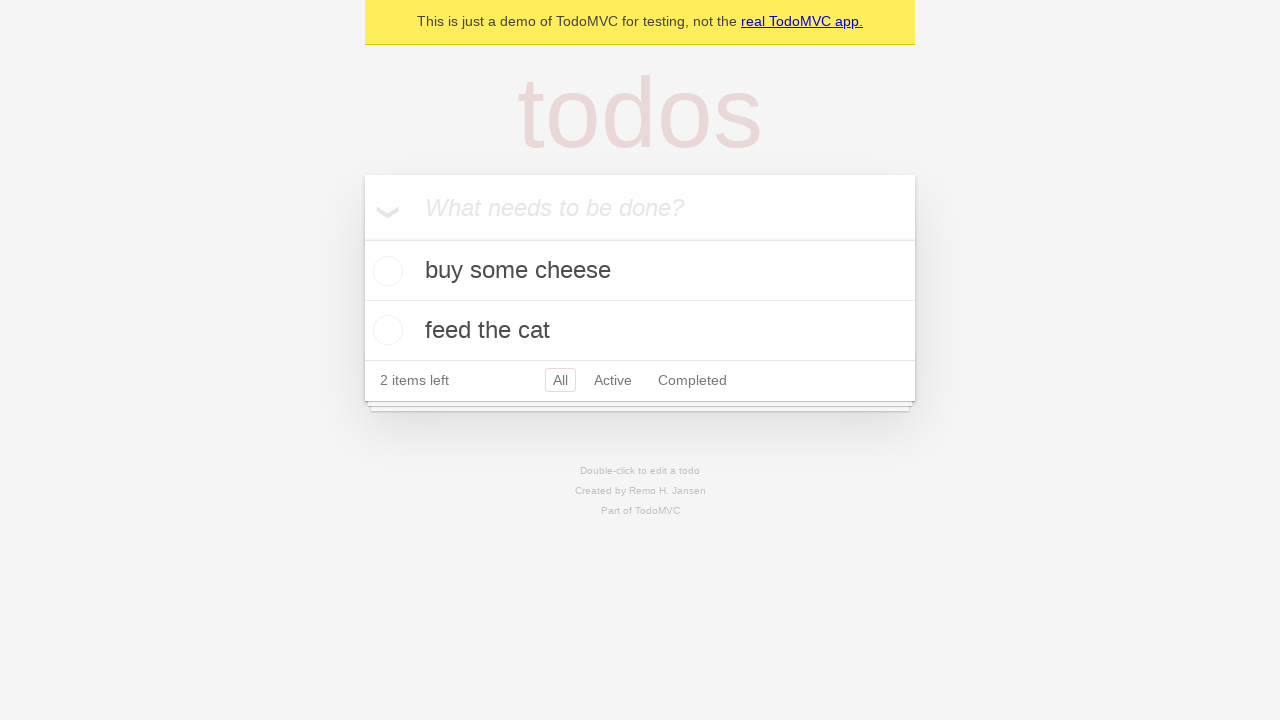

Filled todo input with 'book a doctors appointment' on internal:attr=[placeholder="What needs to be done?"i]
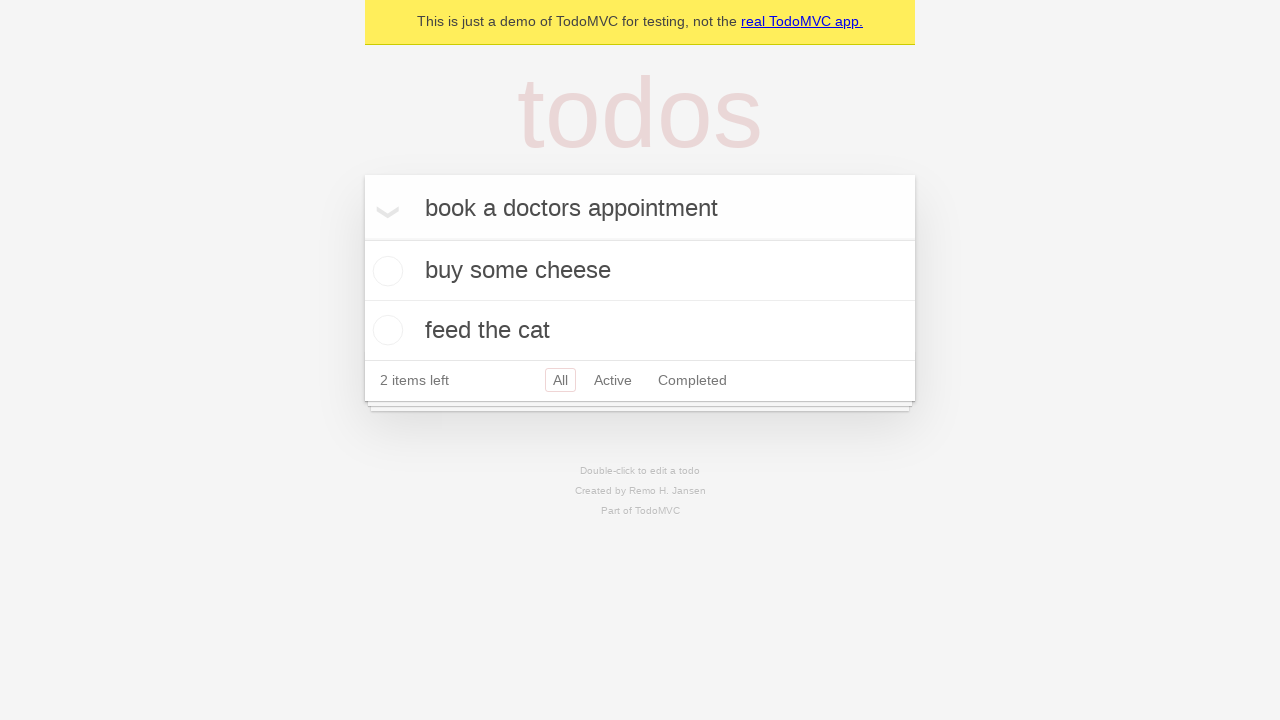

Pressed Enter to create todo 'book a doctors appointment' on internal:attr=[placeholder="What needs to be done?"i]
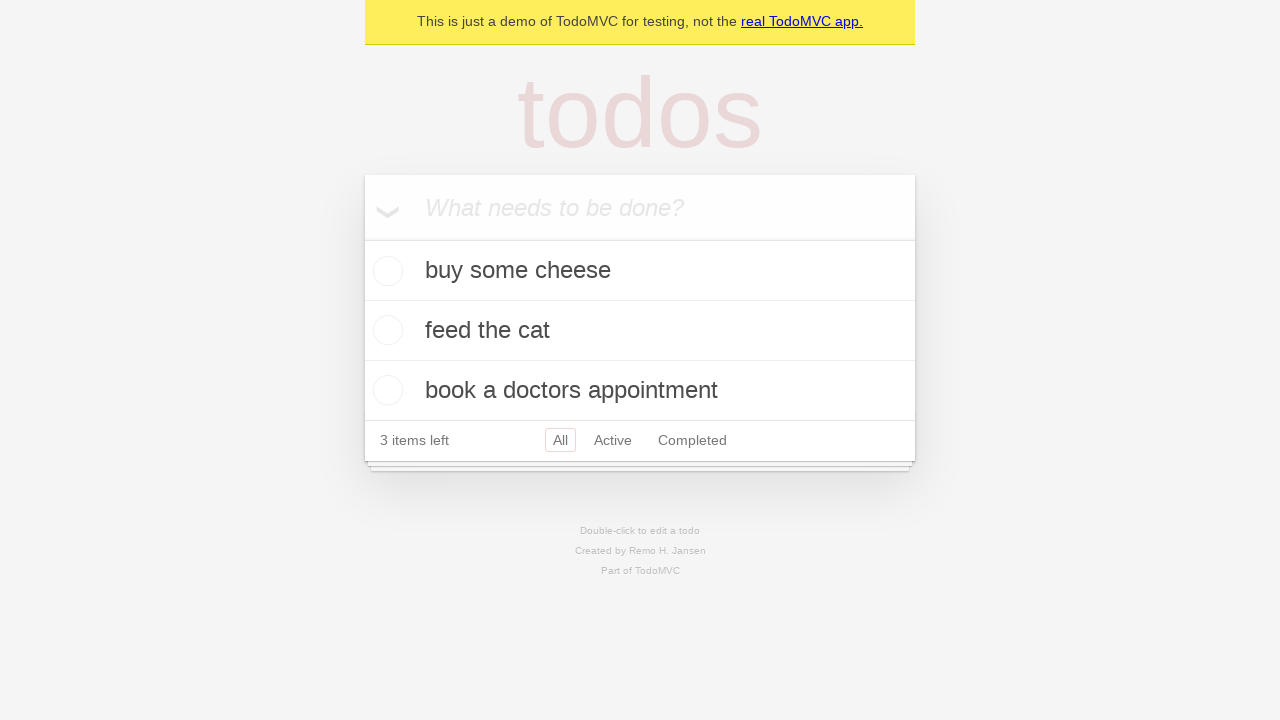

Checked the second todo item as completed at (385, 330) on internal:testid=[data-testid="todo-item"s] >> nth=1 >> internal:role=checkbox
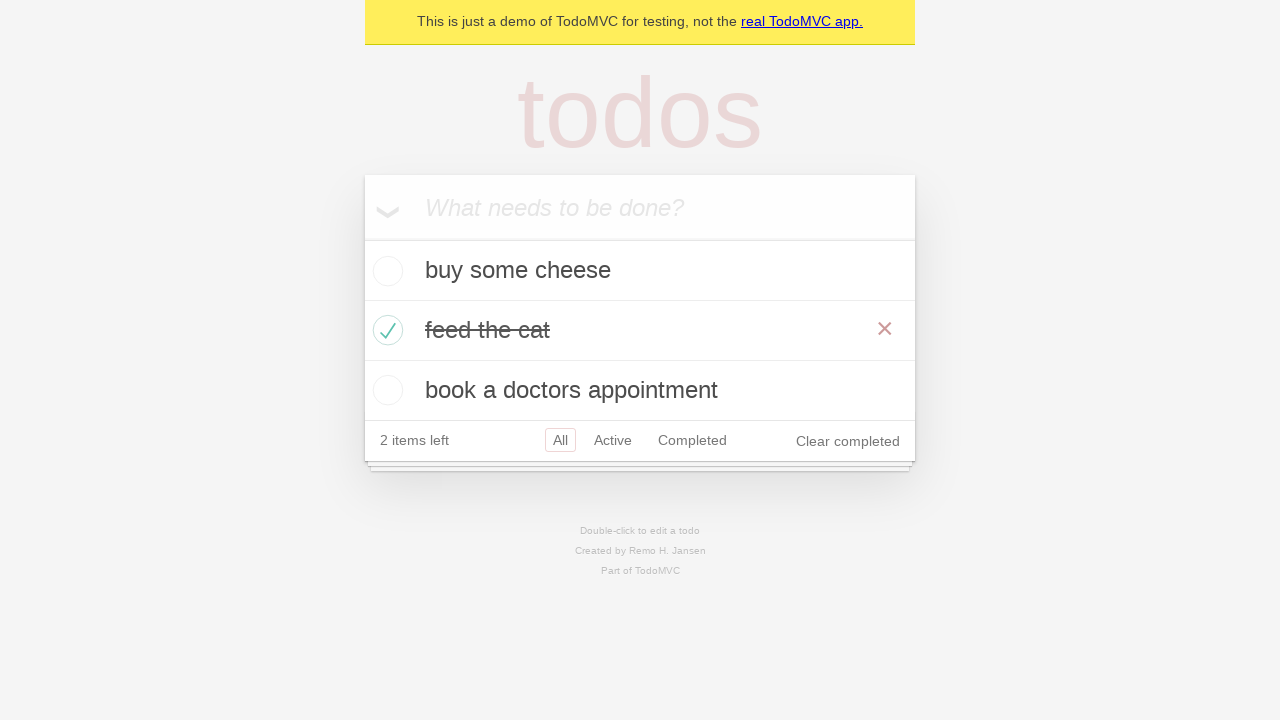

Clicked the 'Completed' filter link to display only completed items at (692, 440) on internal:role=link[name="Completed"i]
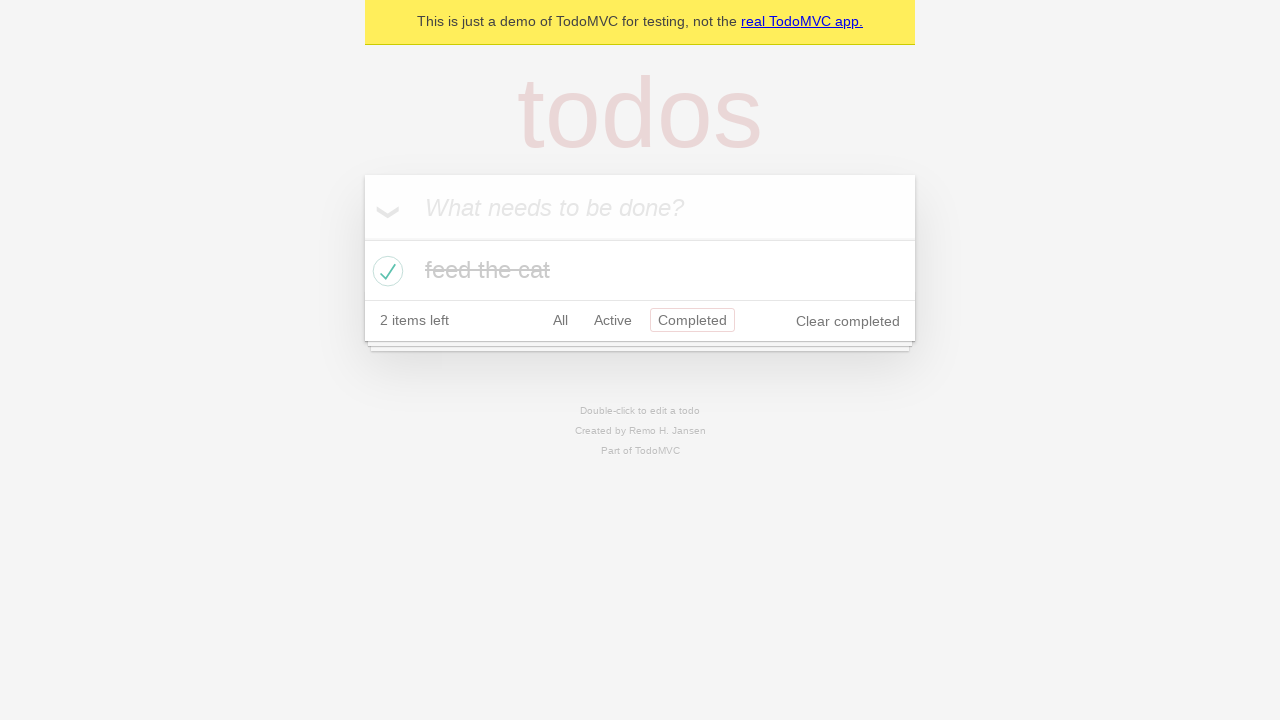

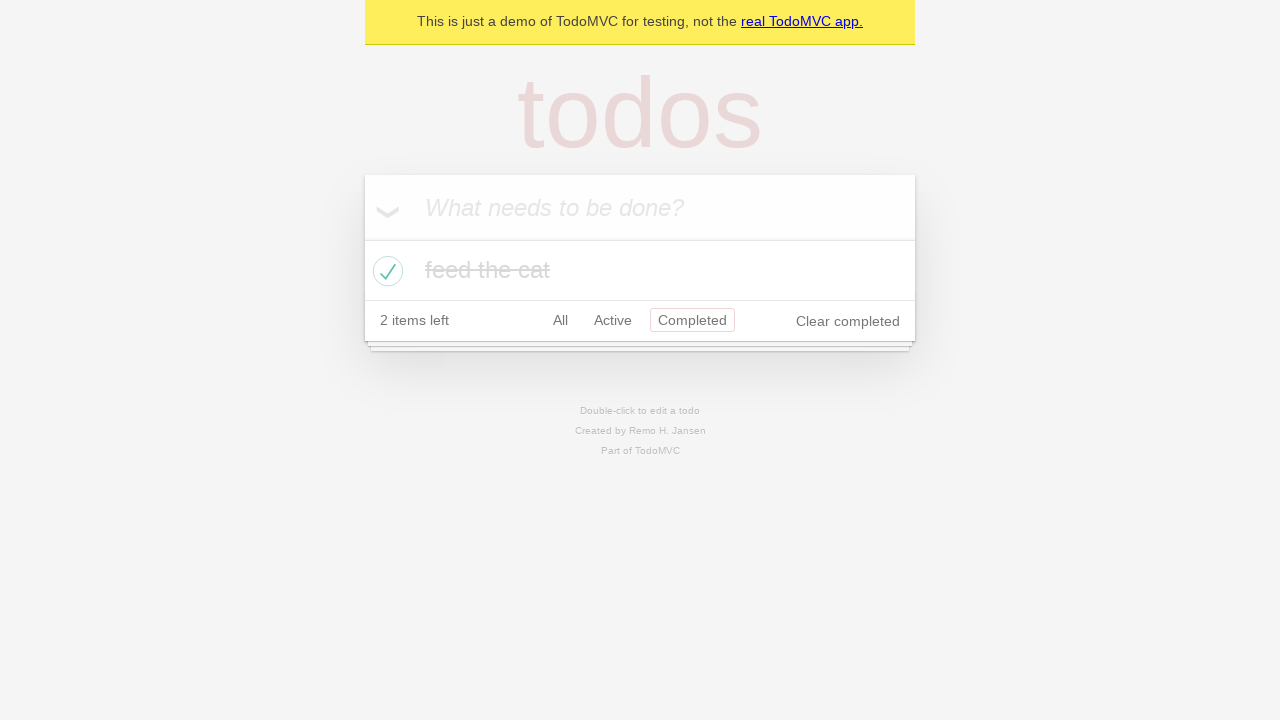